Verifies that the login page displays the text "Login" in the header

Starting URL: https://opensource-demo.orangehrmlive.com/web/index.php/auth/login

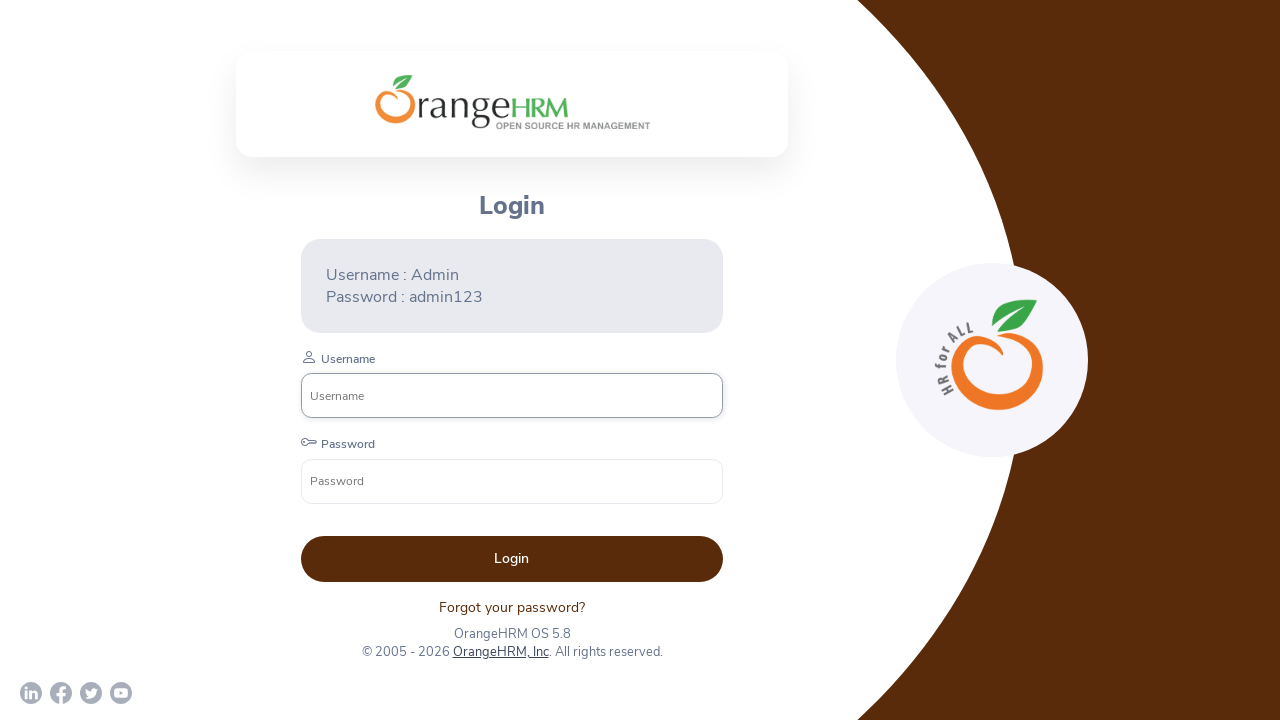

Waited for login header with 'Login' text to be visible
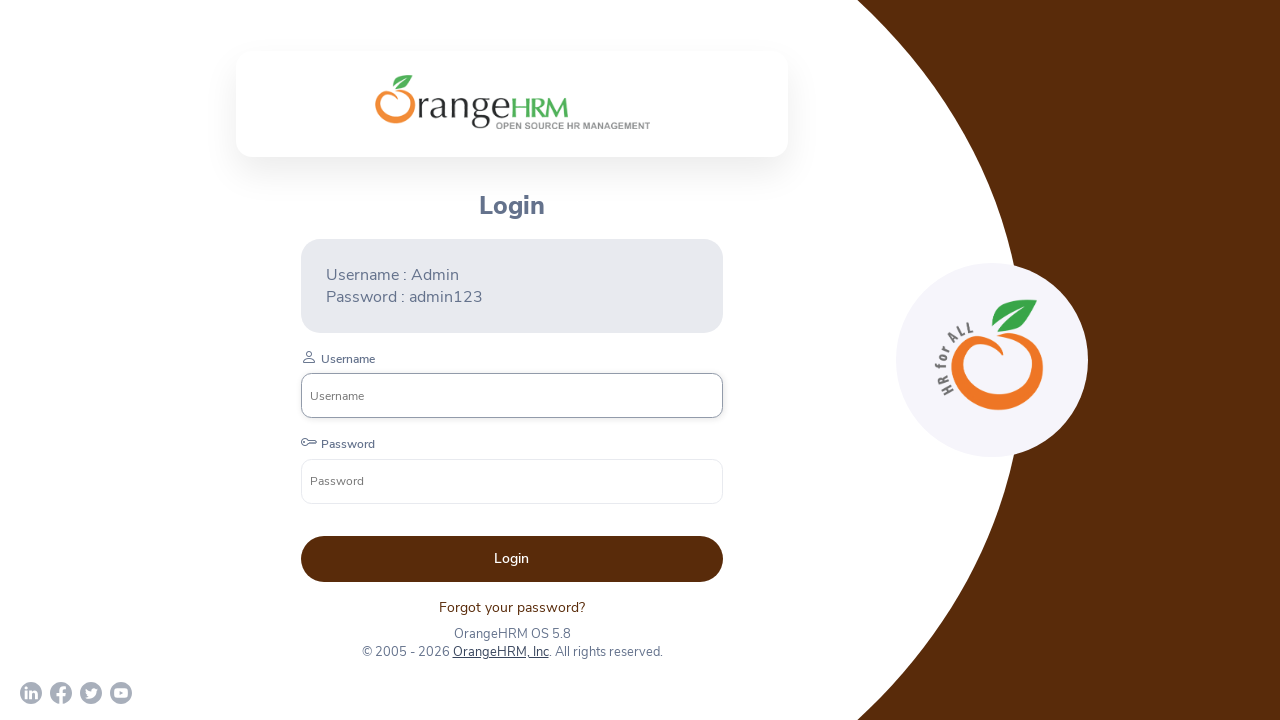

Retrieved text content from login header
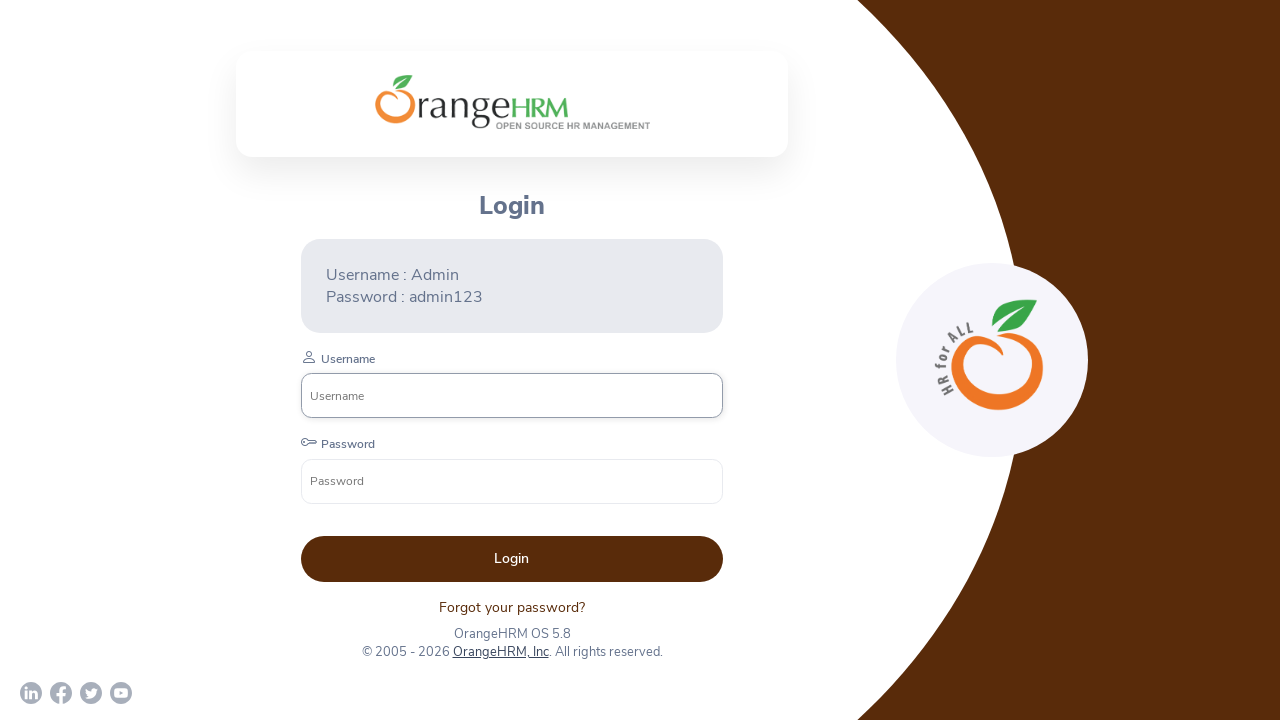

Verified login header displays correct text 'Login'
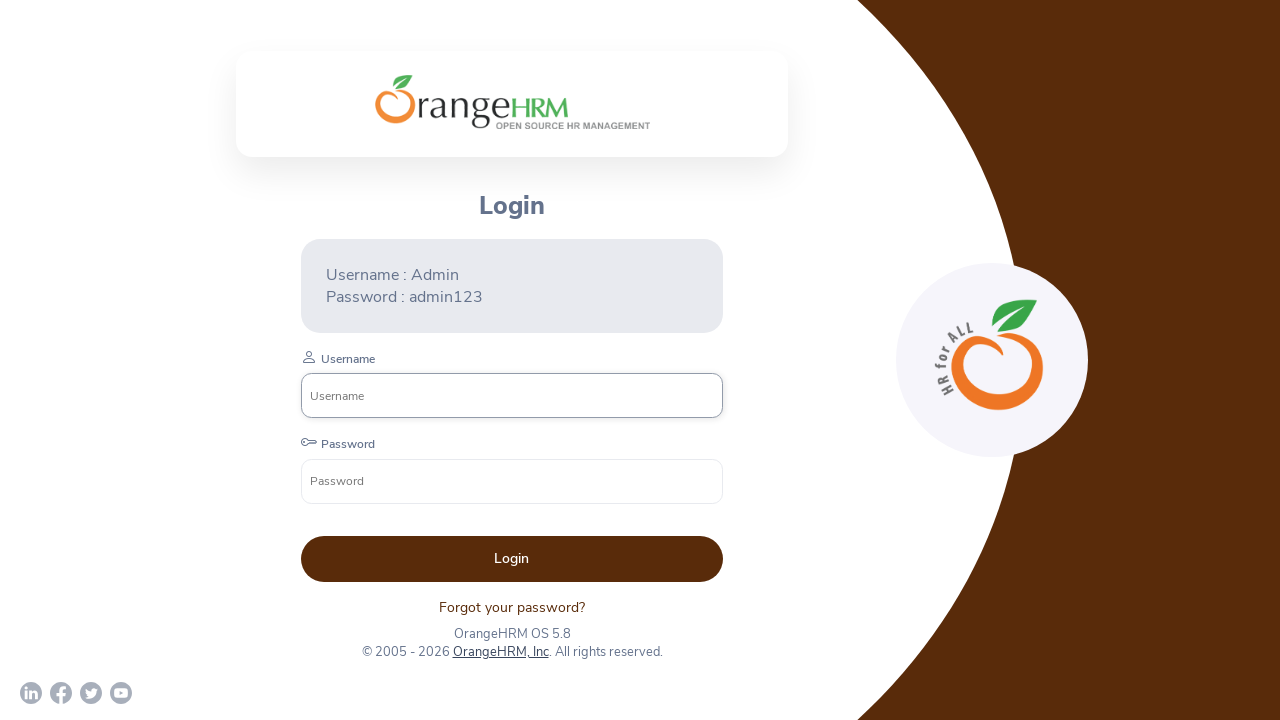

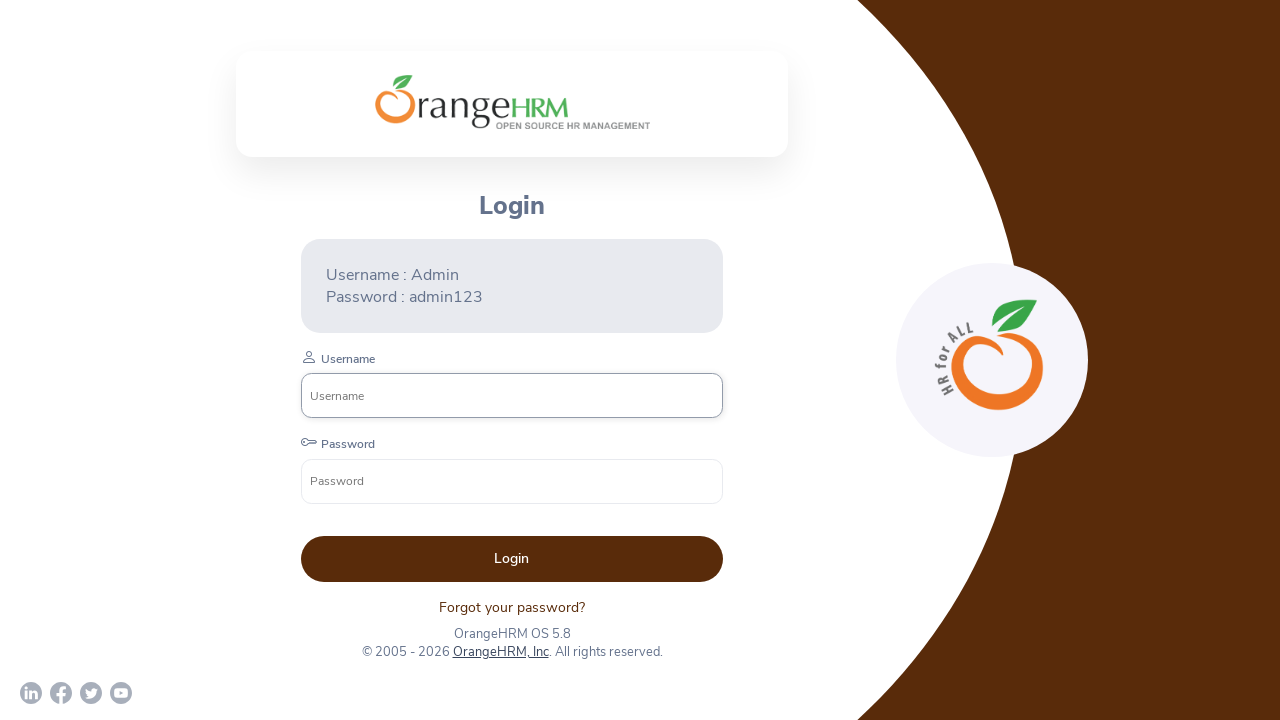